Navigates to a VA.gov health care story page and scrolls to the bottom to verify the page loads and content is accessible.

Starting URL: https://www.va.gov/cheyenne-health-care/stories/a-therapy-session-in-a-shipping-container-if-needed/

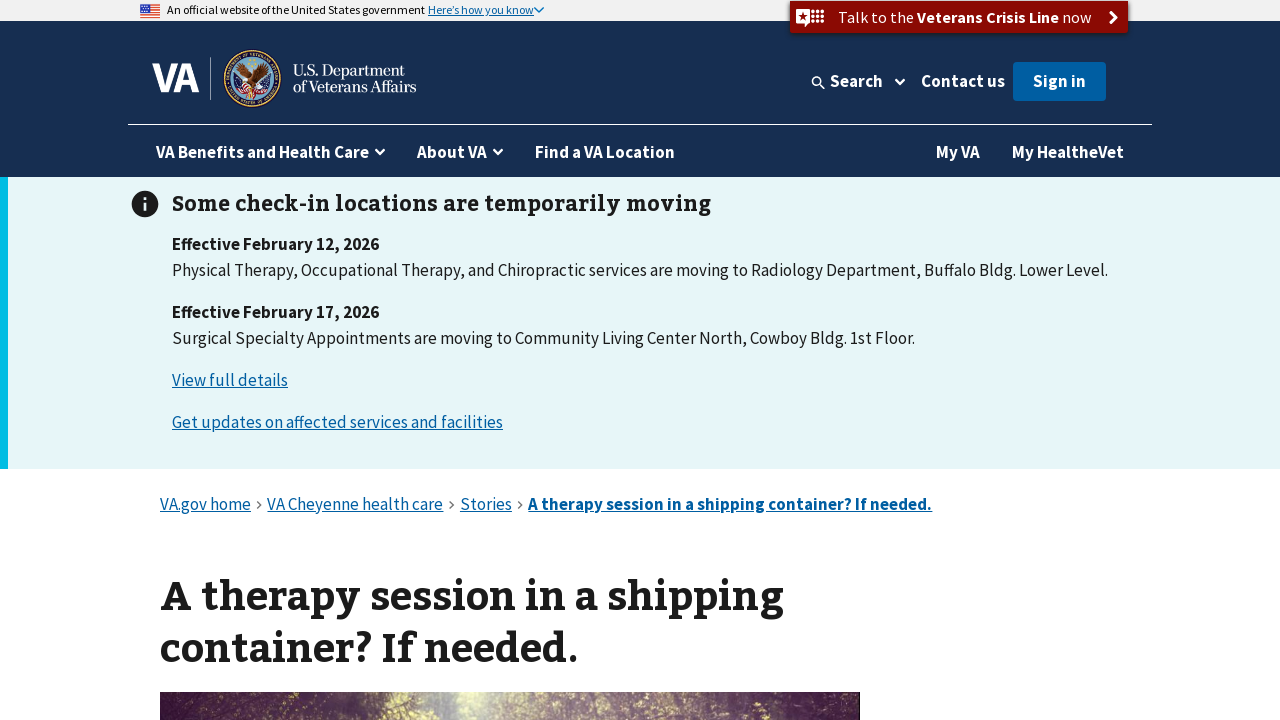

Page DOM content loaded
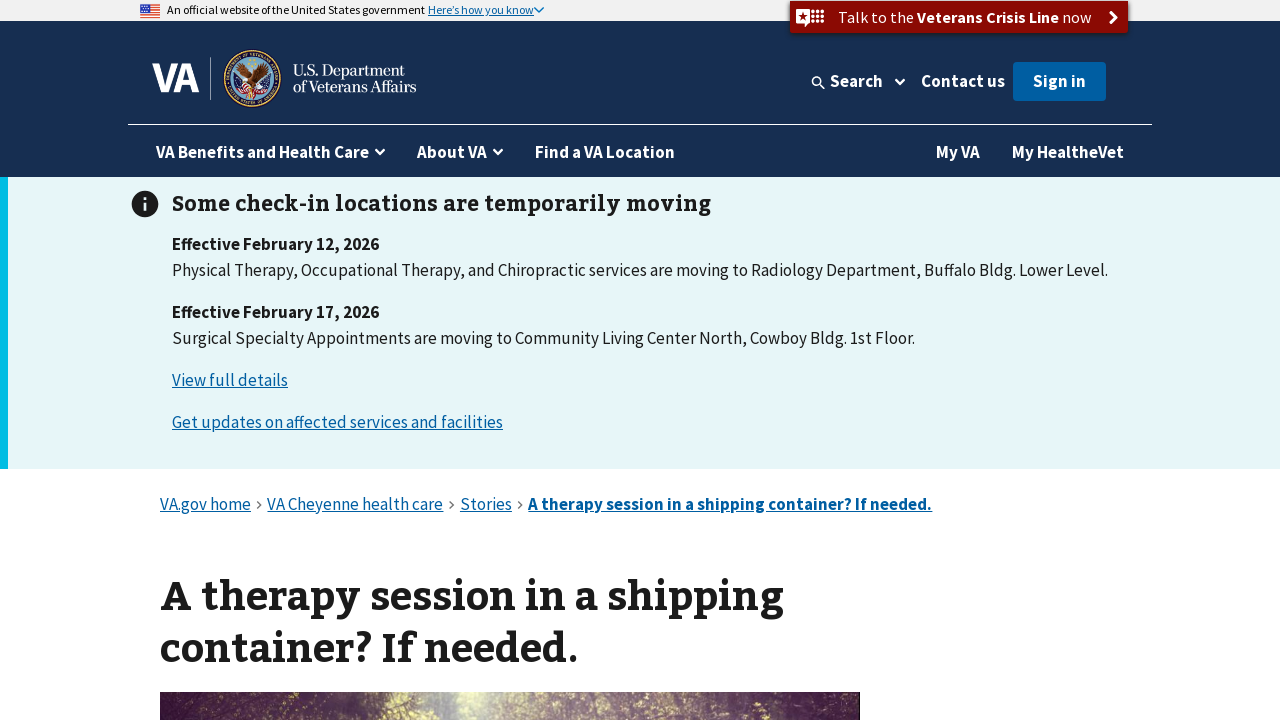

Waited 2 seconds for page elements to stabilize
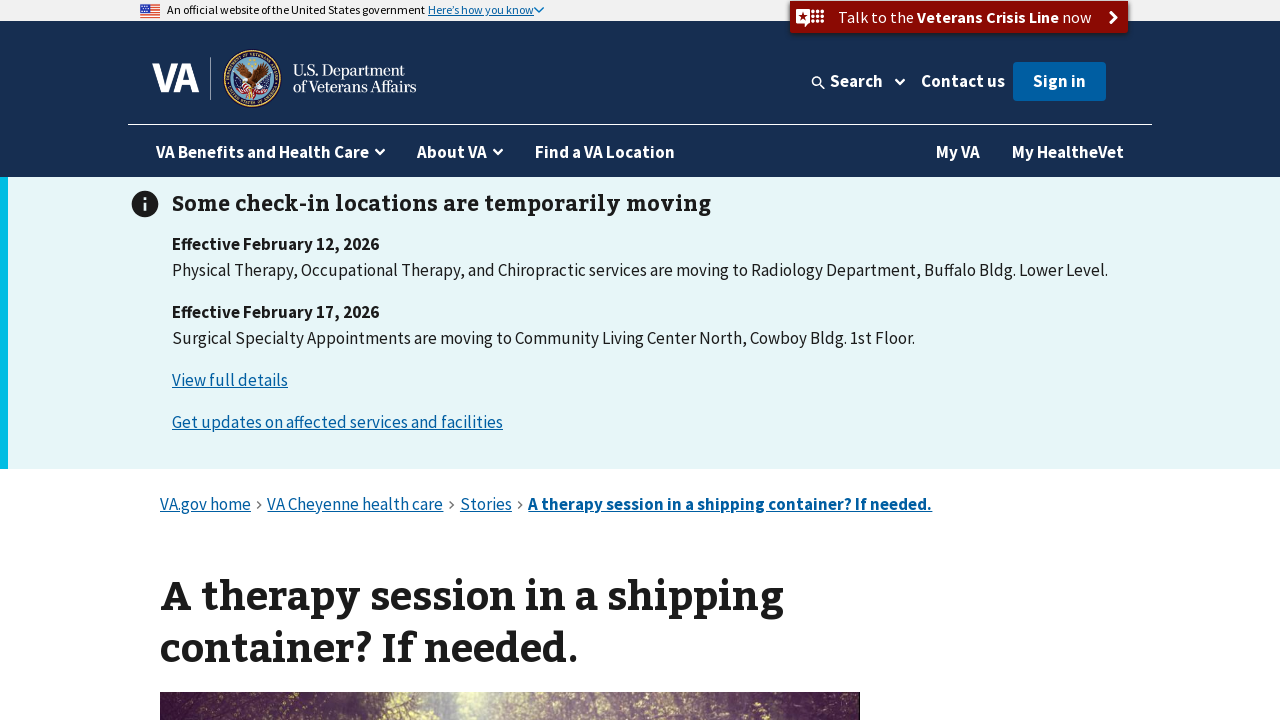

Scrolled to bottom of page to verify content loads
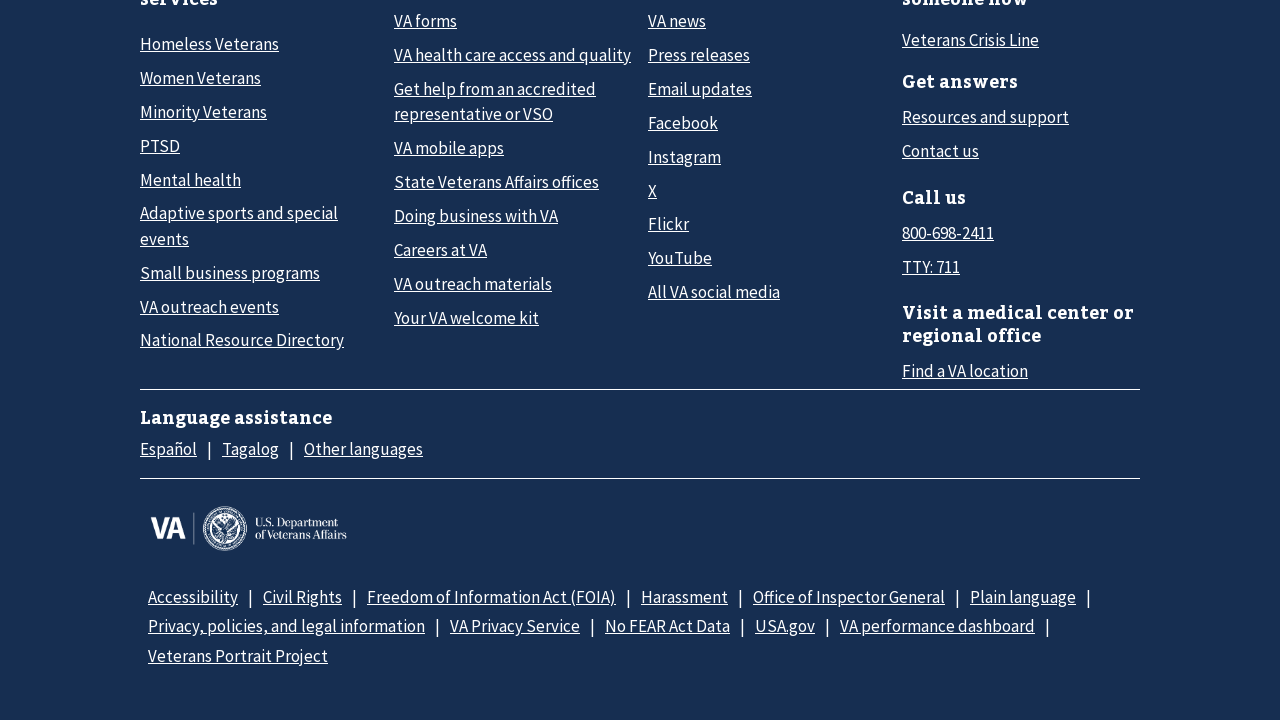

Waited 1 second for scroll animation to complete
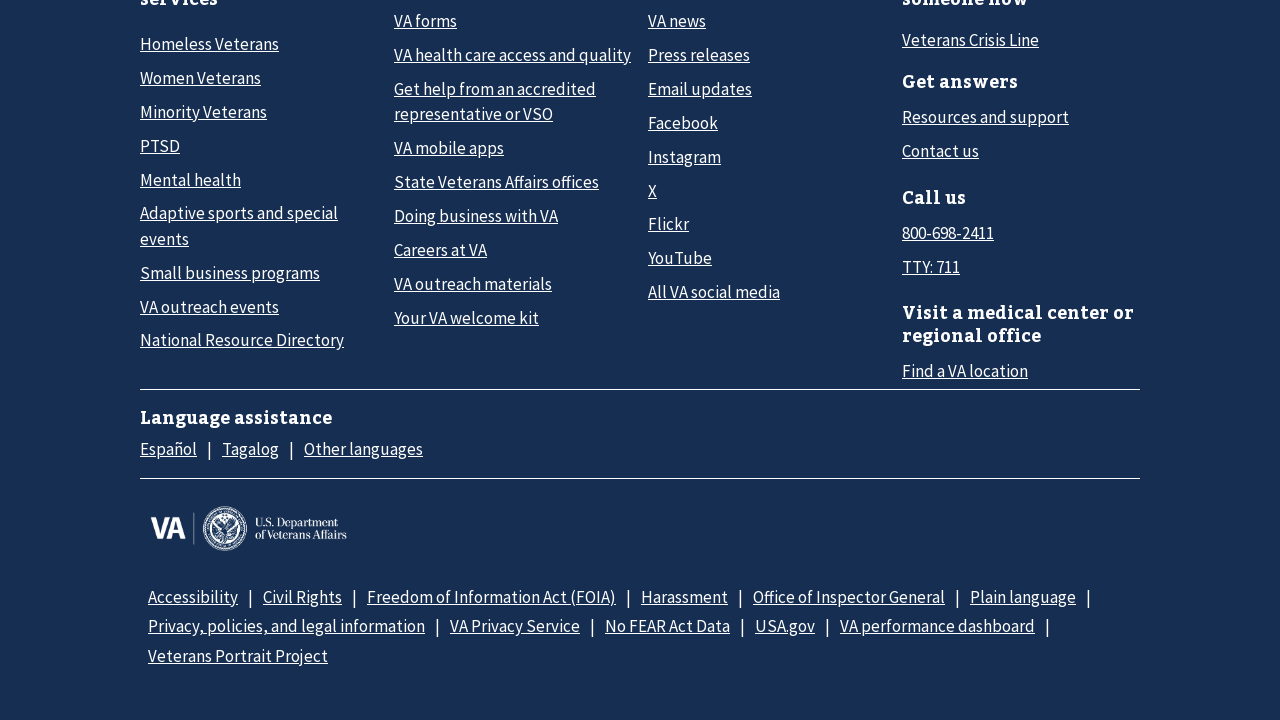

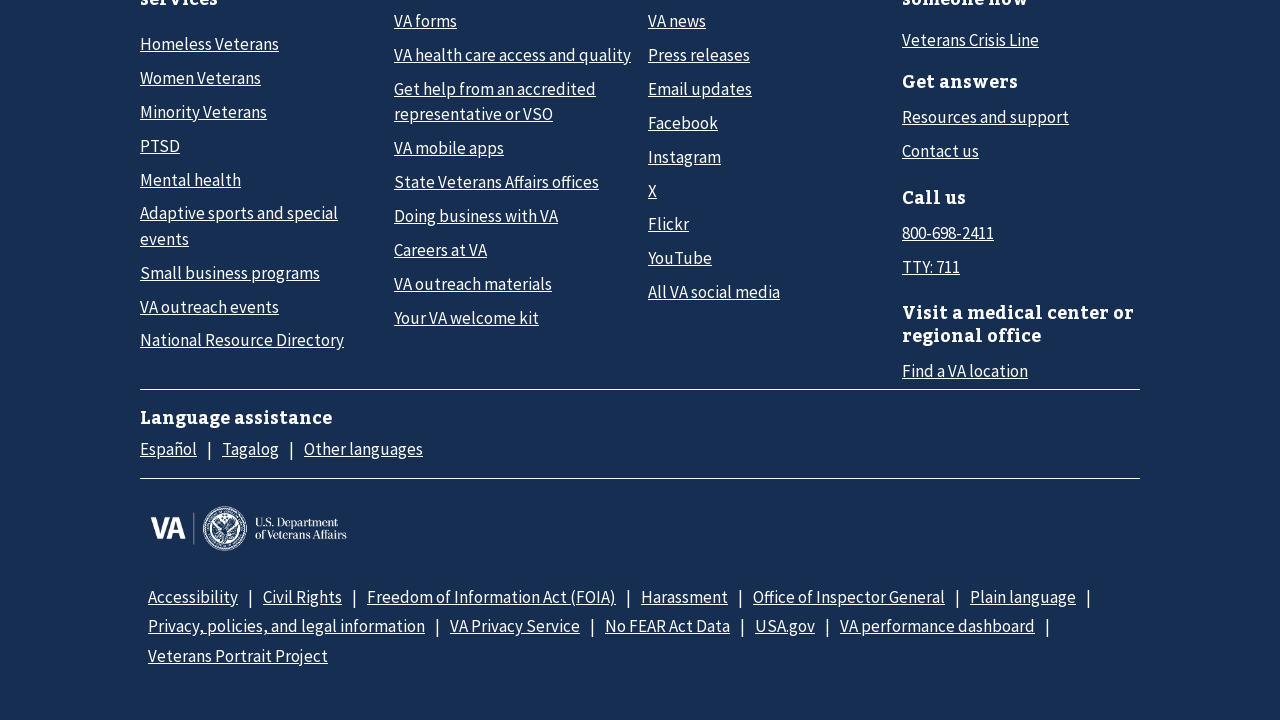